Tests checkbox functionality by toggling checkbox states and verifying their selection status

Starting URL: http://the-internet.herokuapp.com/checkboxes

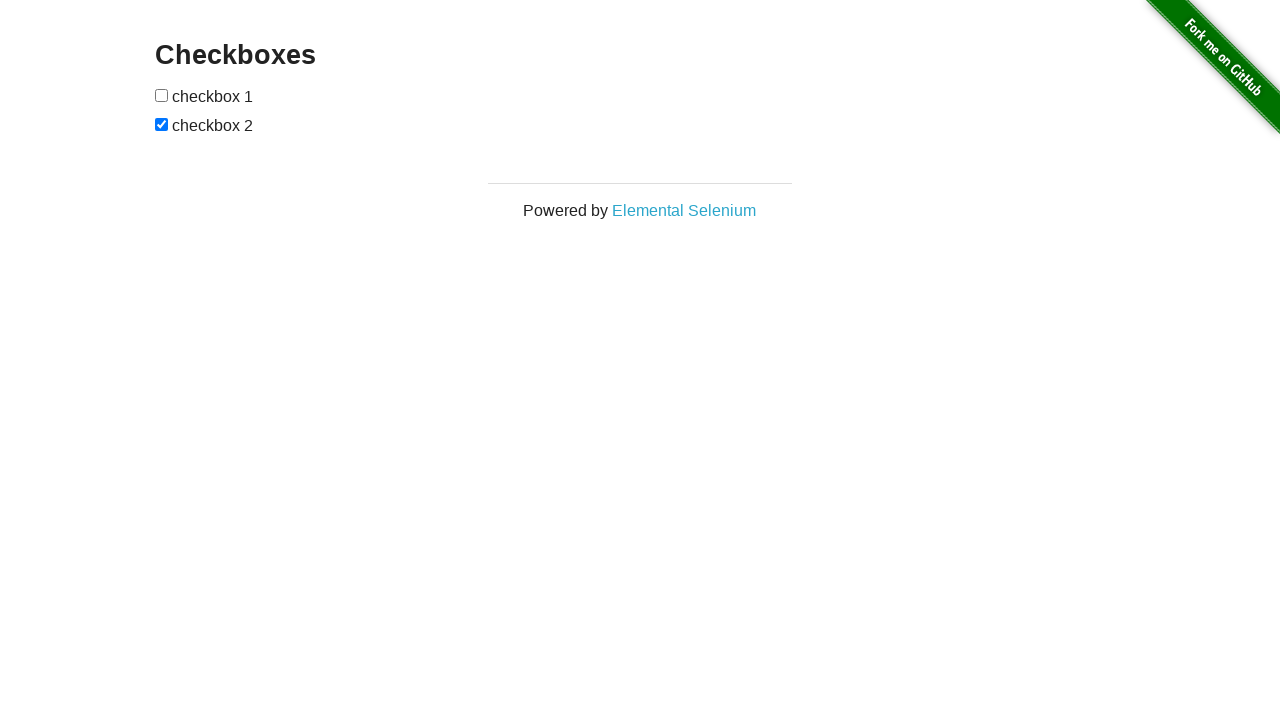

Navigated to checkboxes page
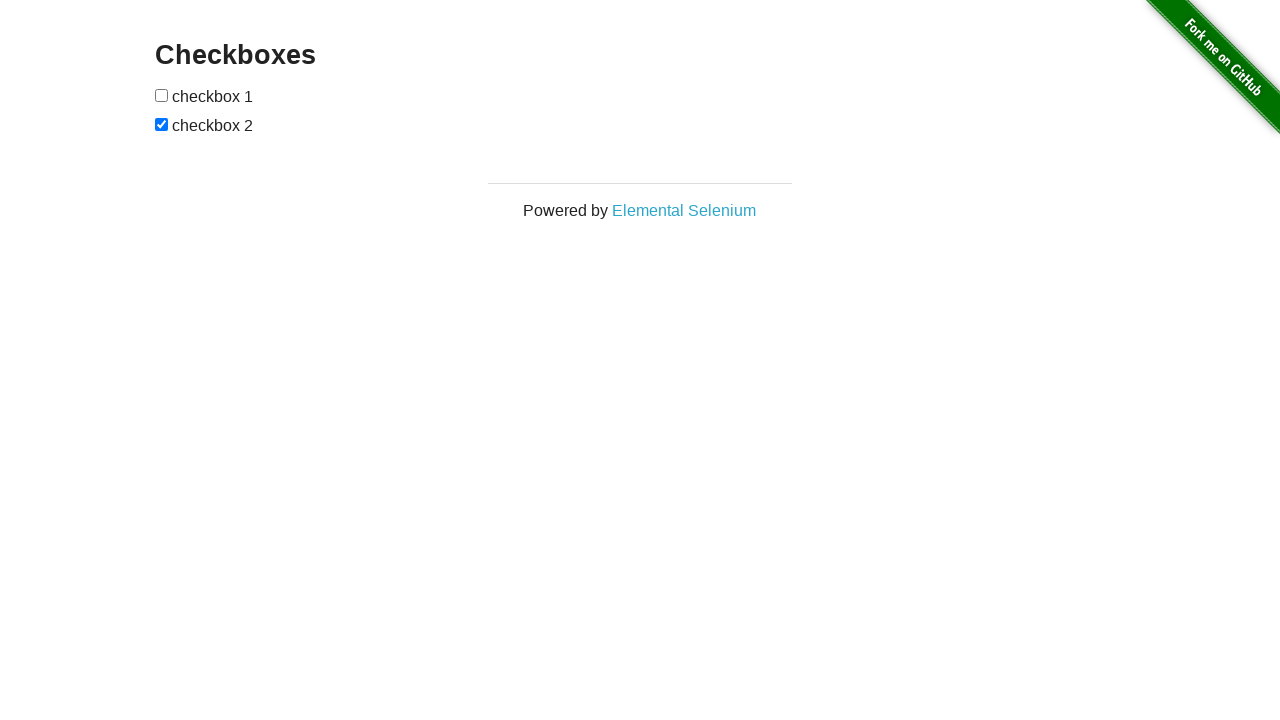

Located all checkboxes on the page
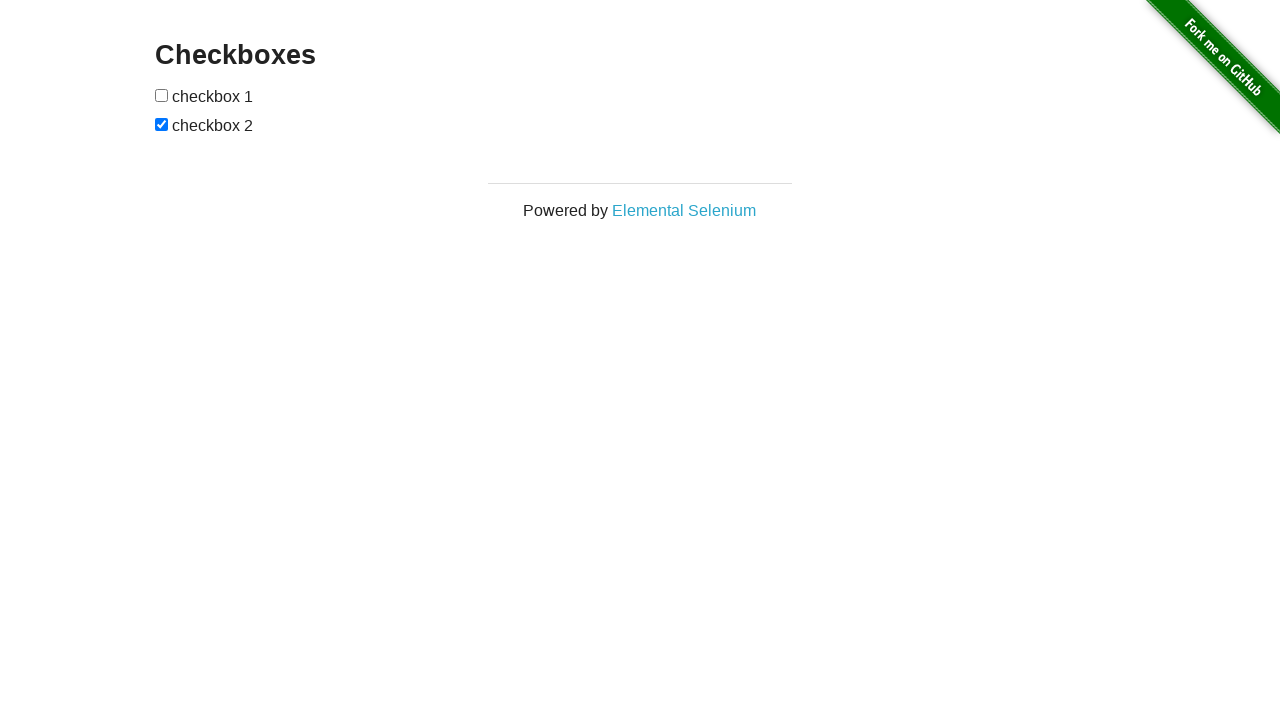

Verified first checkbox is unchecked
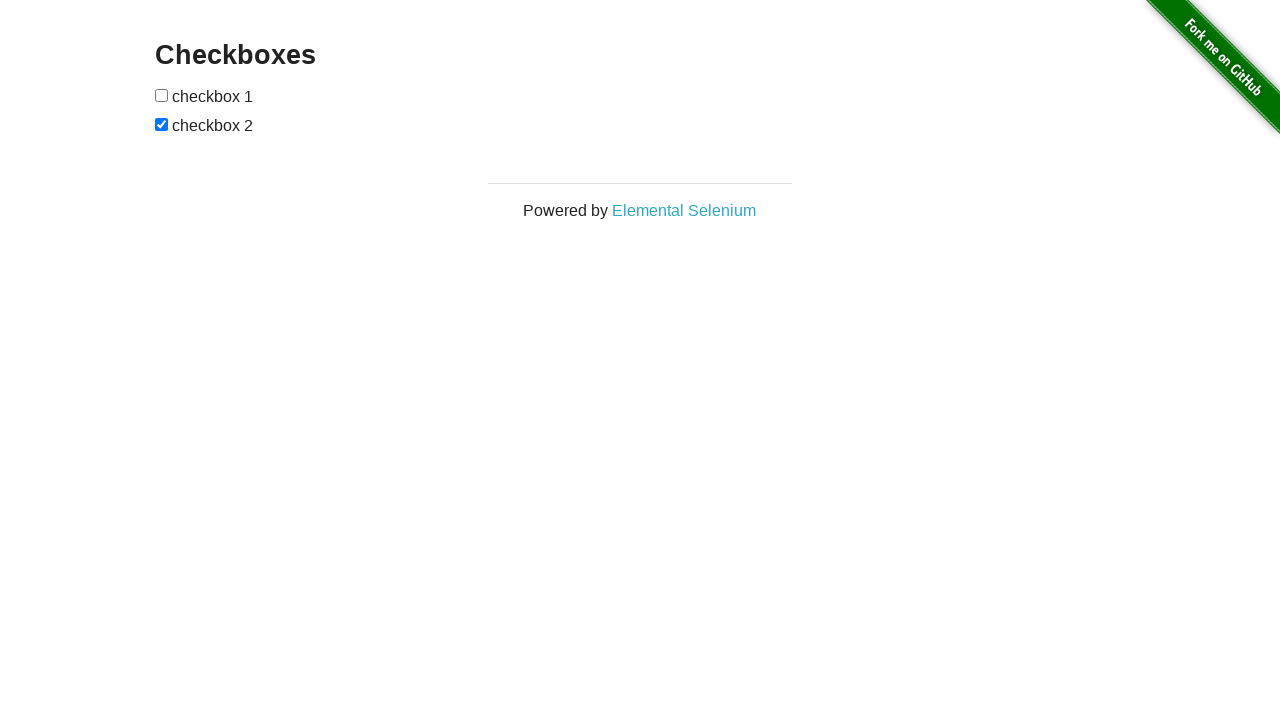

Clicked first checkbox to check it at (162, 95) on [type=checkbox] >> nth=0
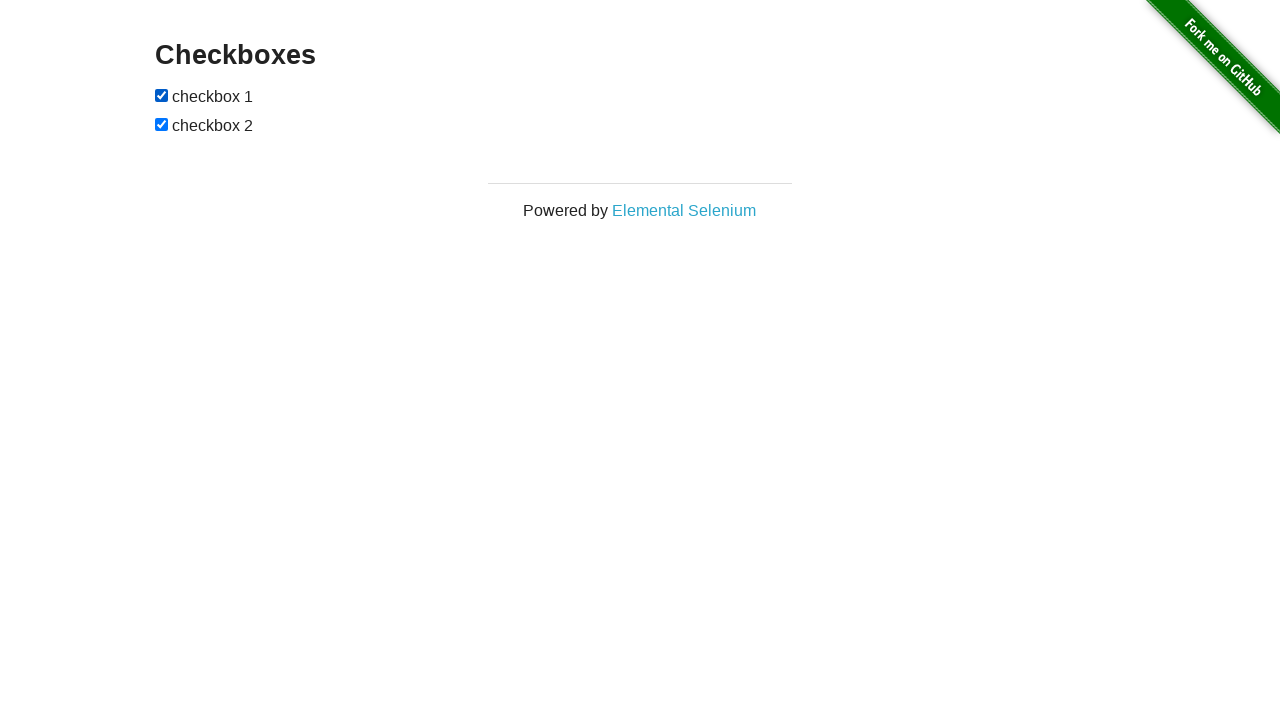

Verified first checkbox is now checked
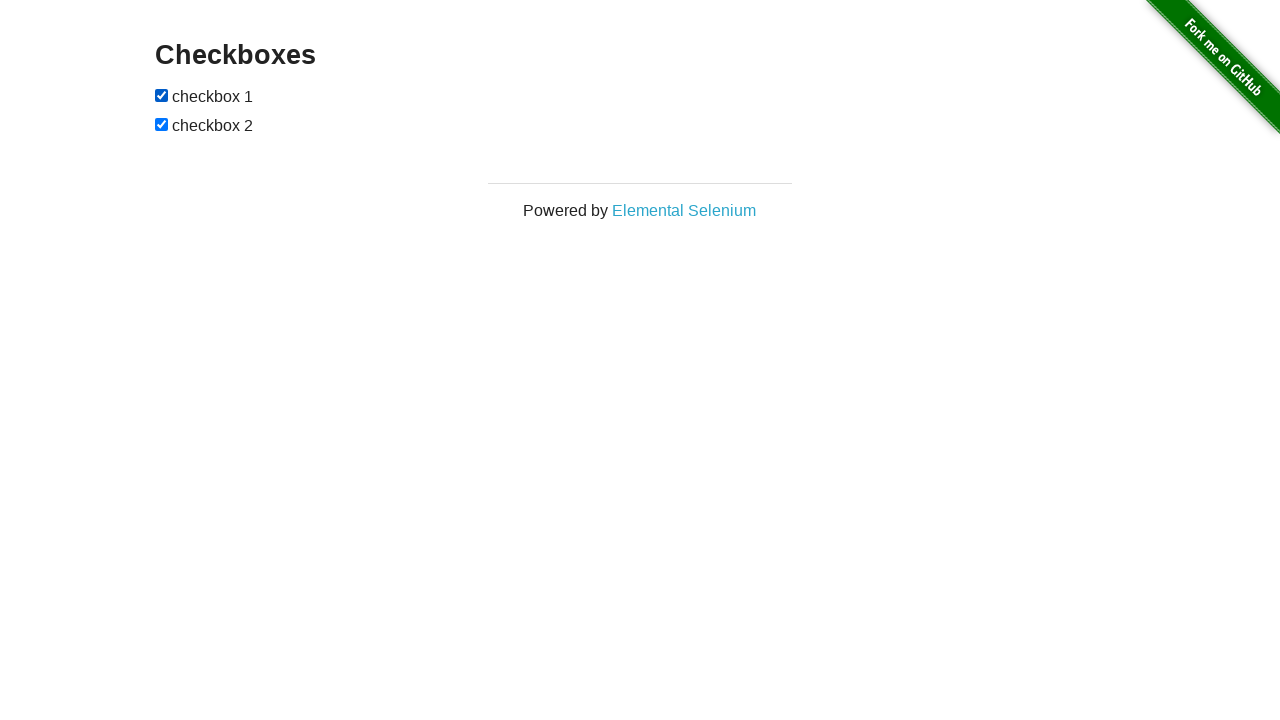

Verified second checkbox is checked
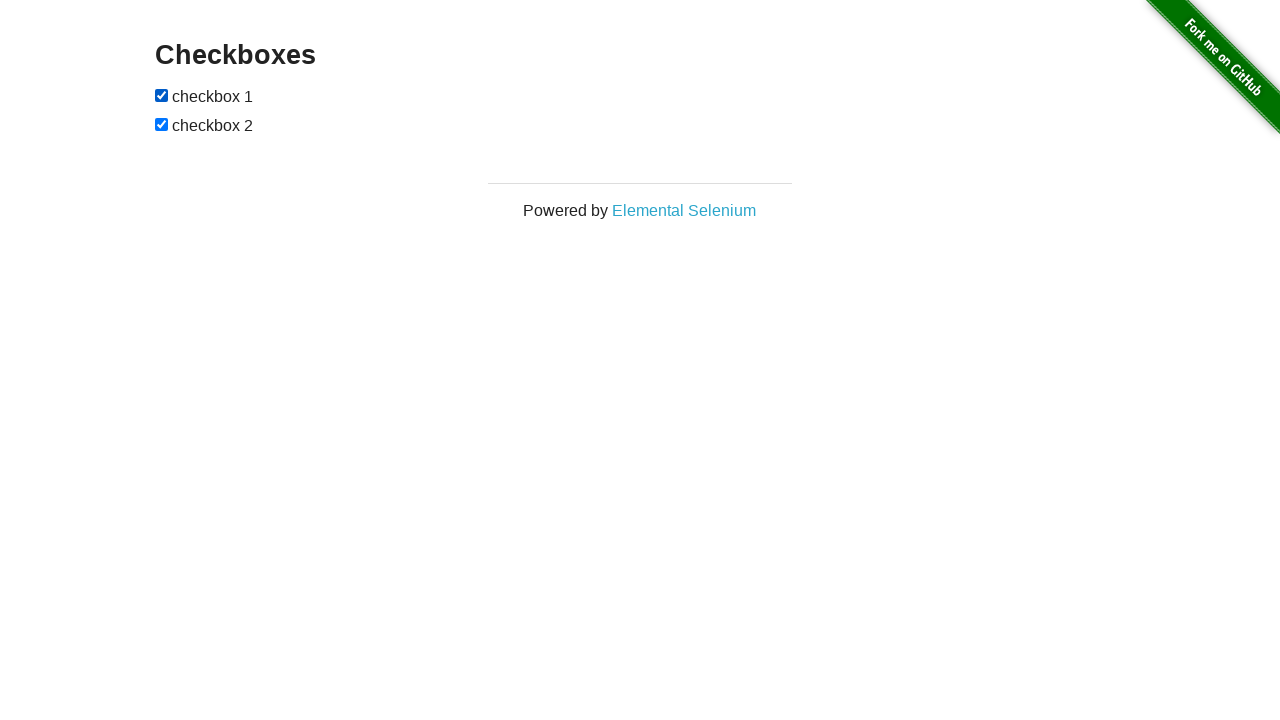

Clicked second checkbox to uncheck it at (162, 124) on [type=checkbox] >> nth=1
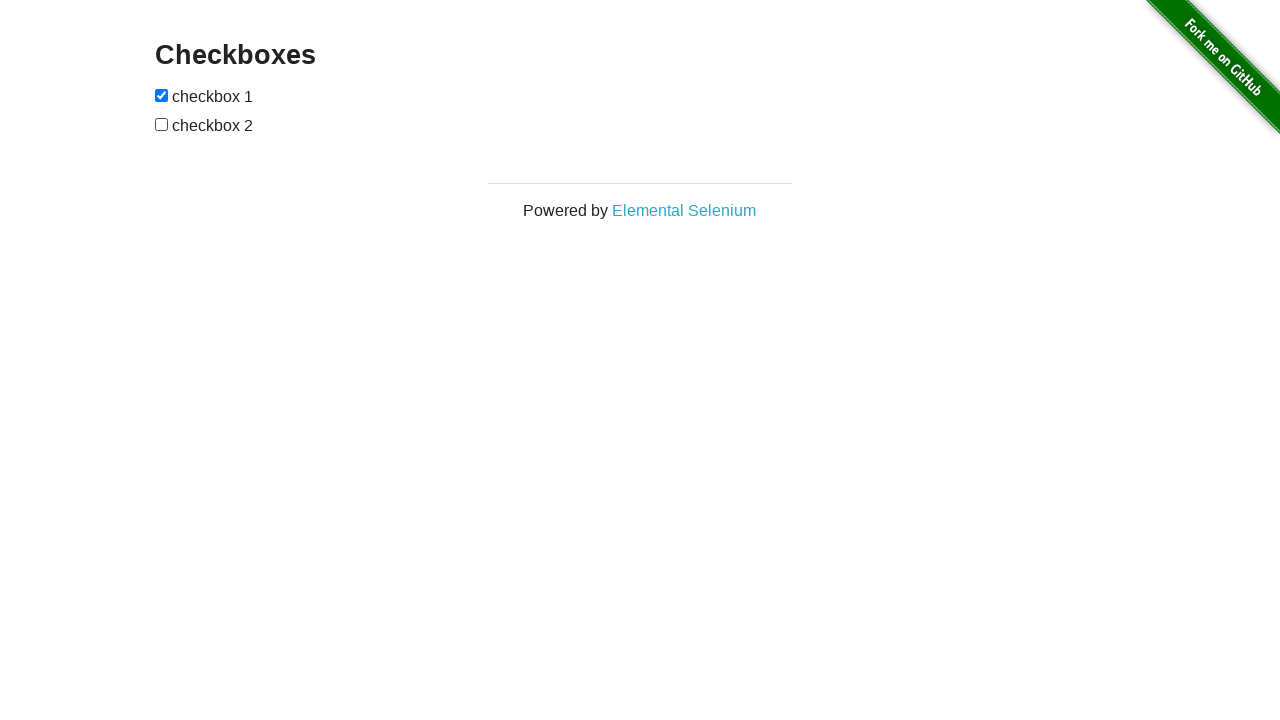

Verified second checkbox is now unchecked
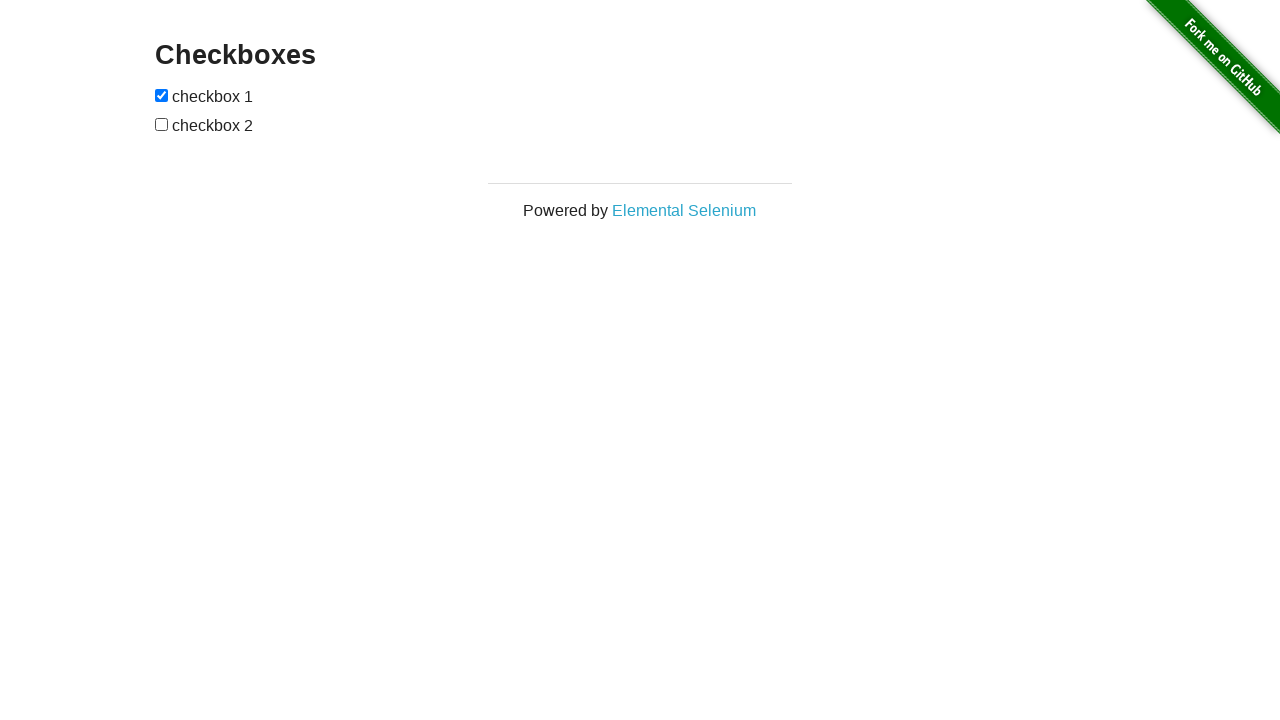

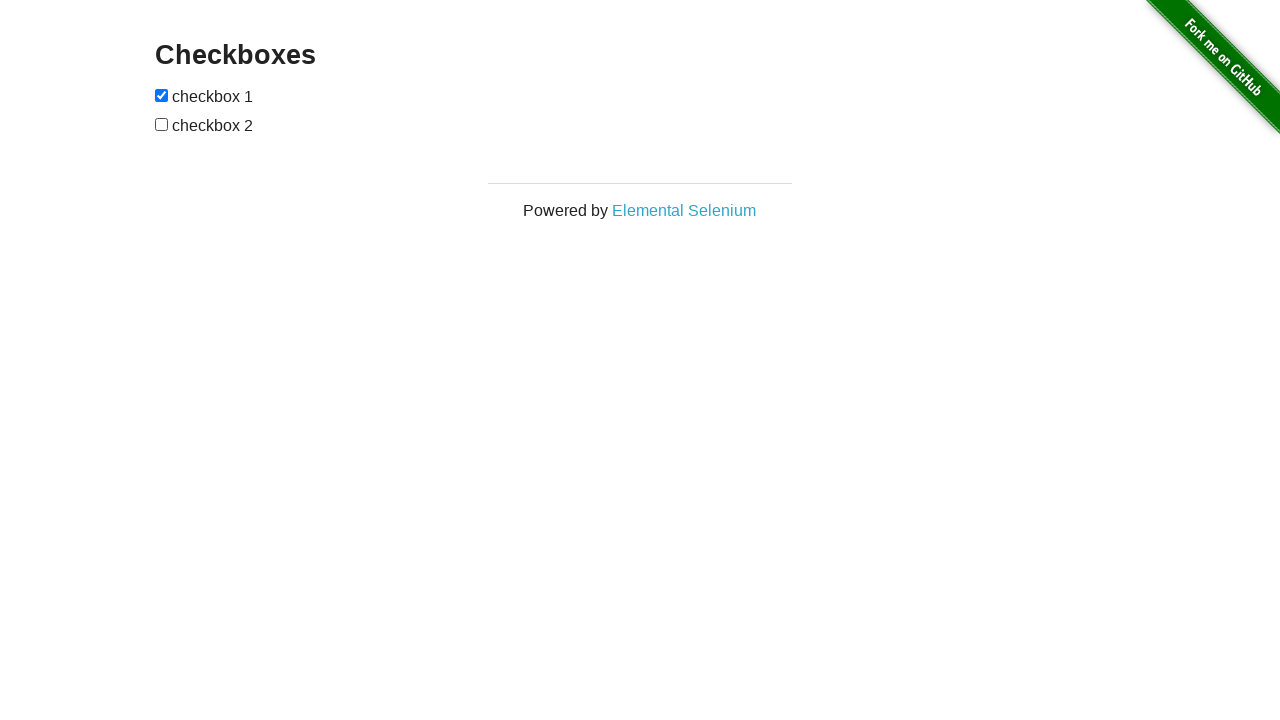